Tests that submitting the Text Box form with an invalid email format does not display the email in the results section.

Starting URL: https://demoqa.com/elements

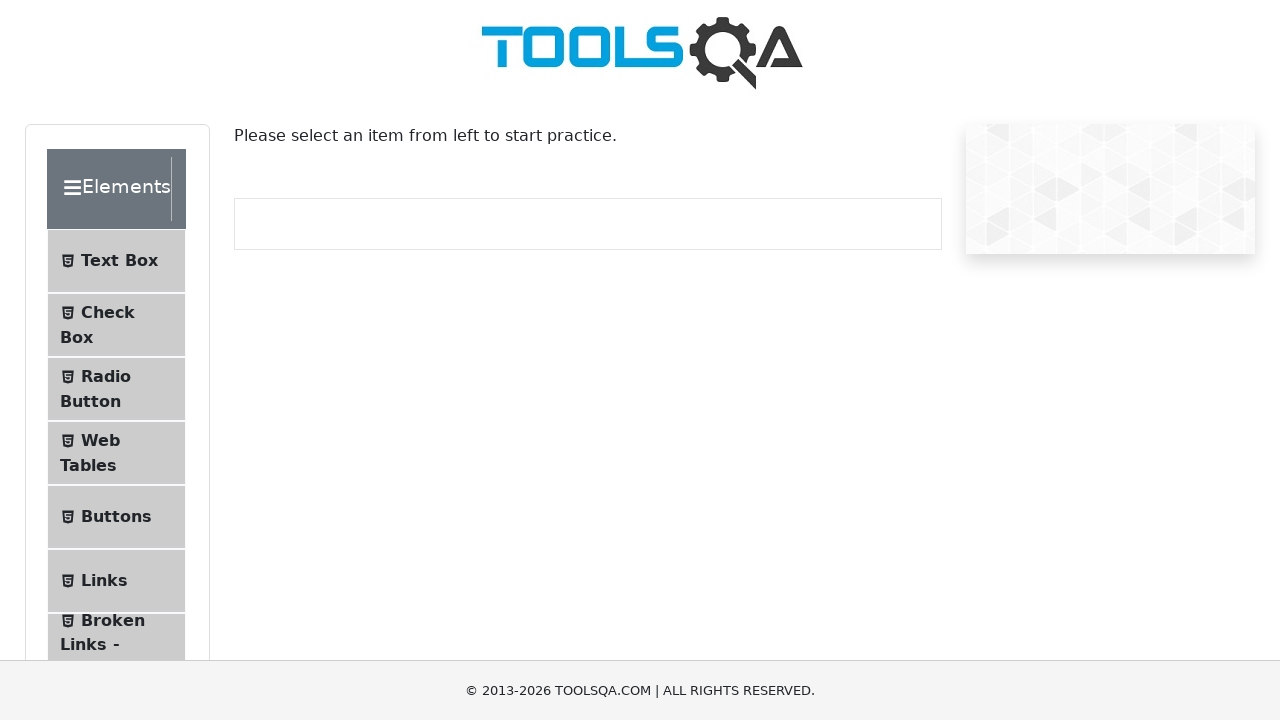

Clicked on Text Box option in the left menu at (119, 261) on text=Text Box
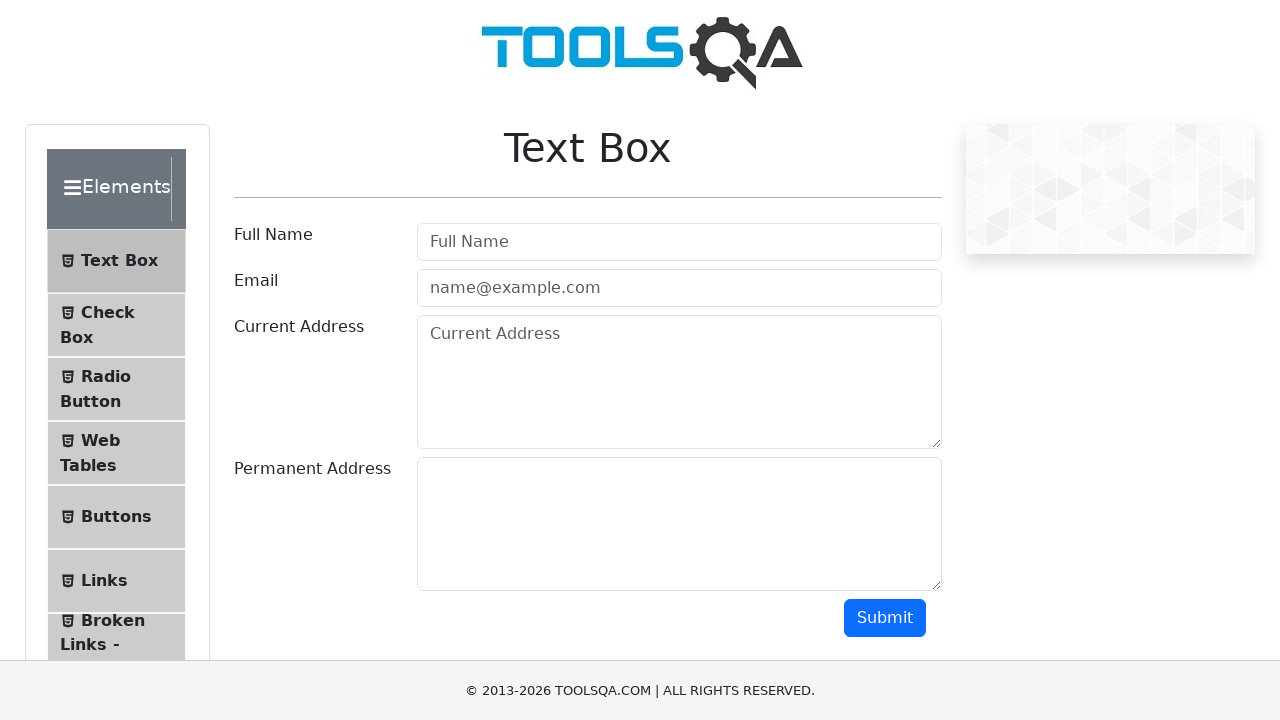

Filled in username field with 'Oscar Martinez' on #userName
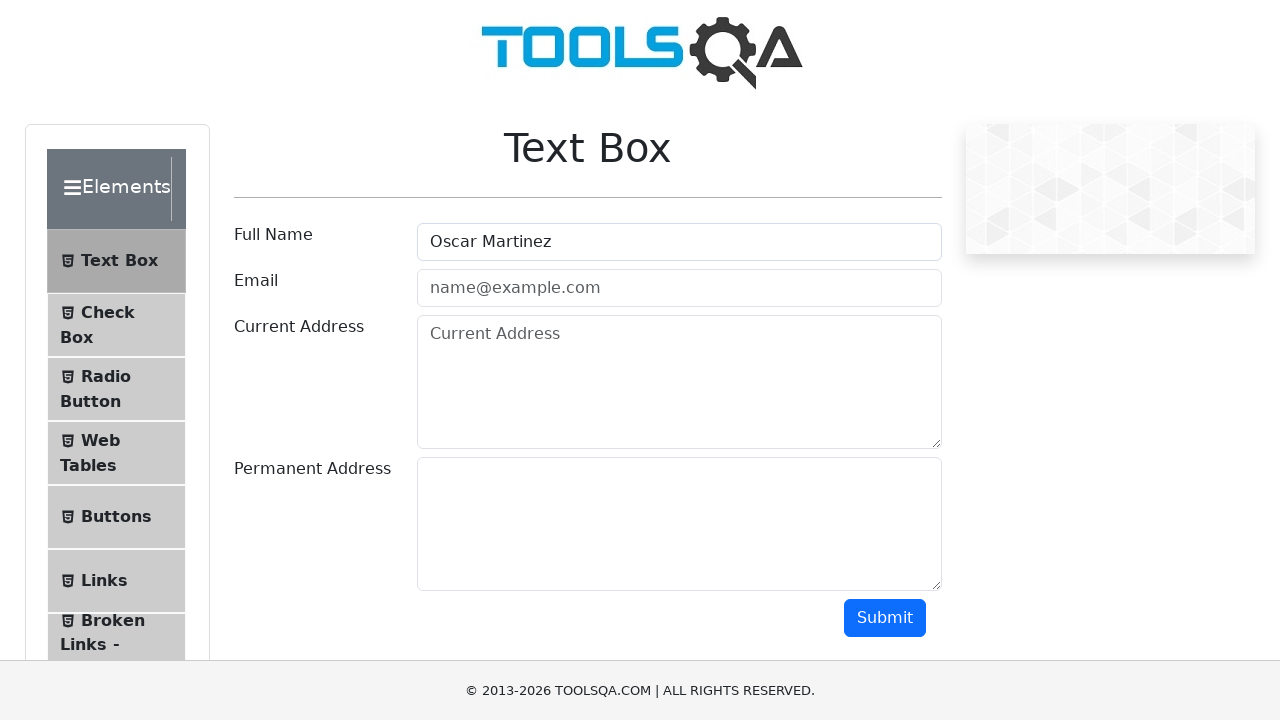

Filled in email field with invalid format 'email.com' on #userEmail
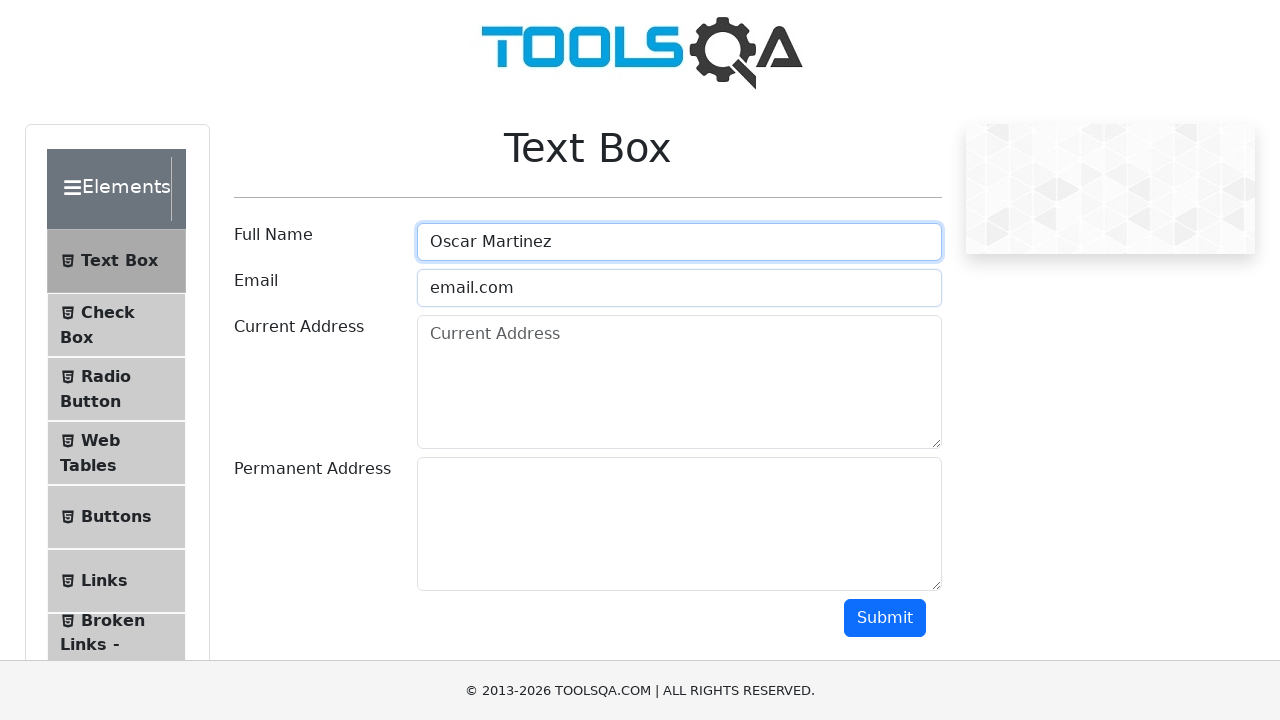

Filled in current address field with 'Palo Alto 33 Las Flores' on #currentAddress
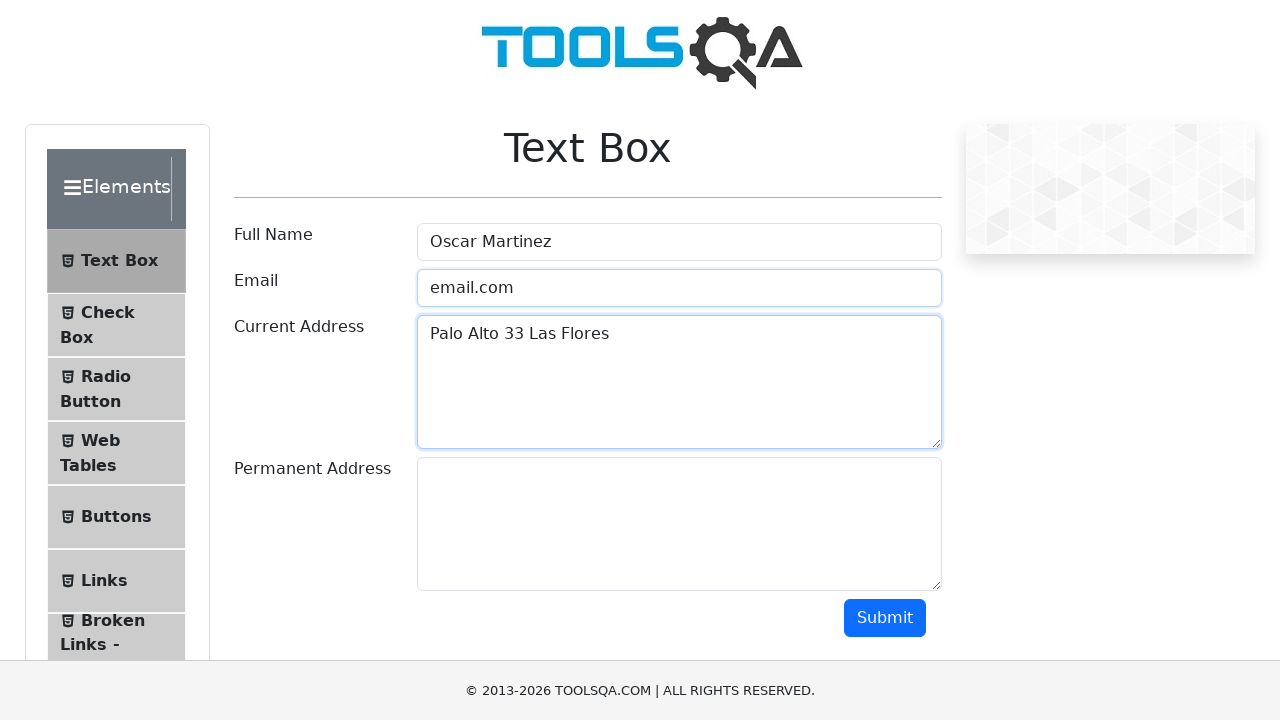

Filled in permanent address field with 'Palo Alto 33 Las Flores' on #permanentAddress
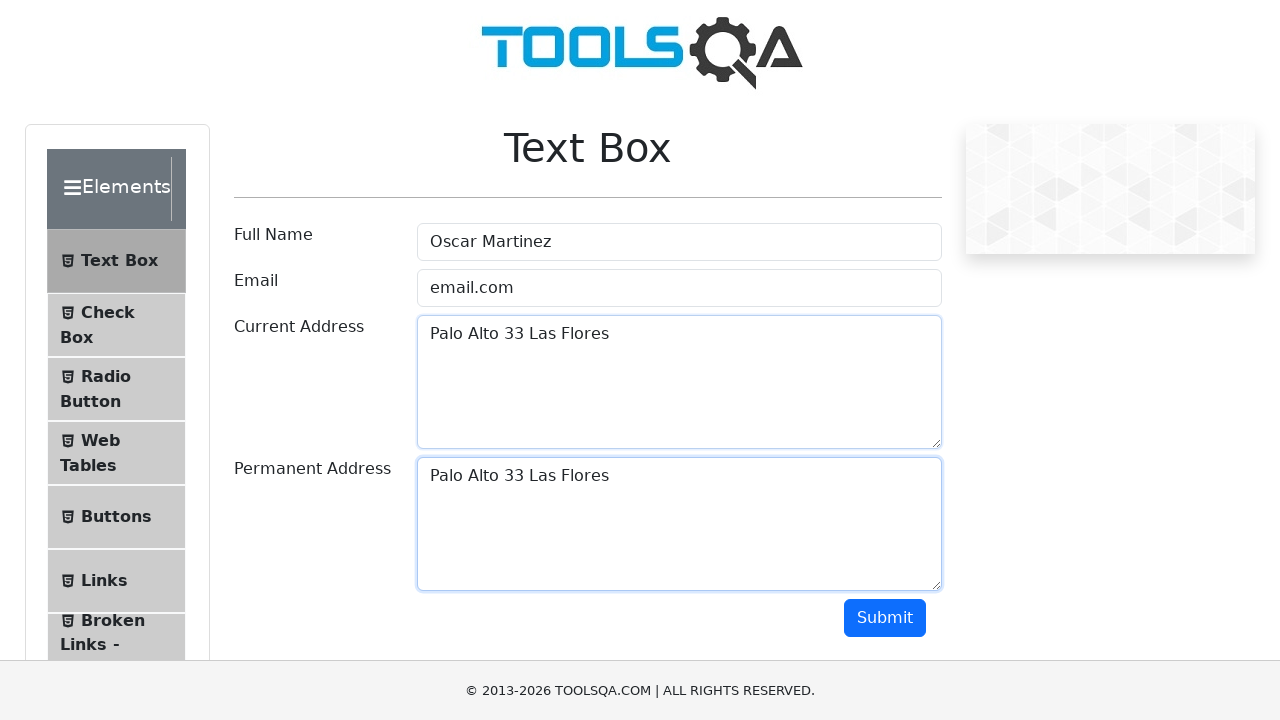

Clicked submit button to submit form with invalid email at (885, 618) on #submit
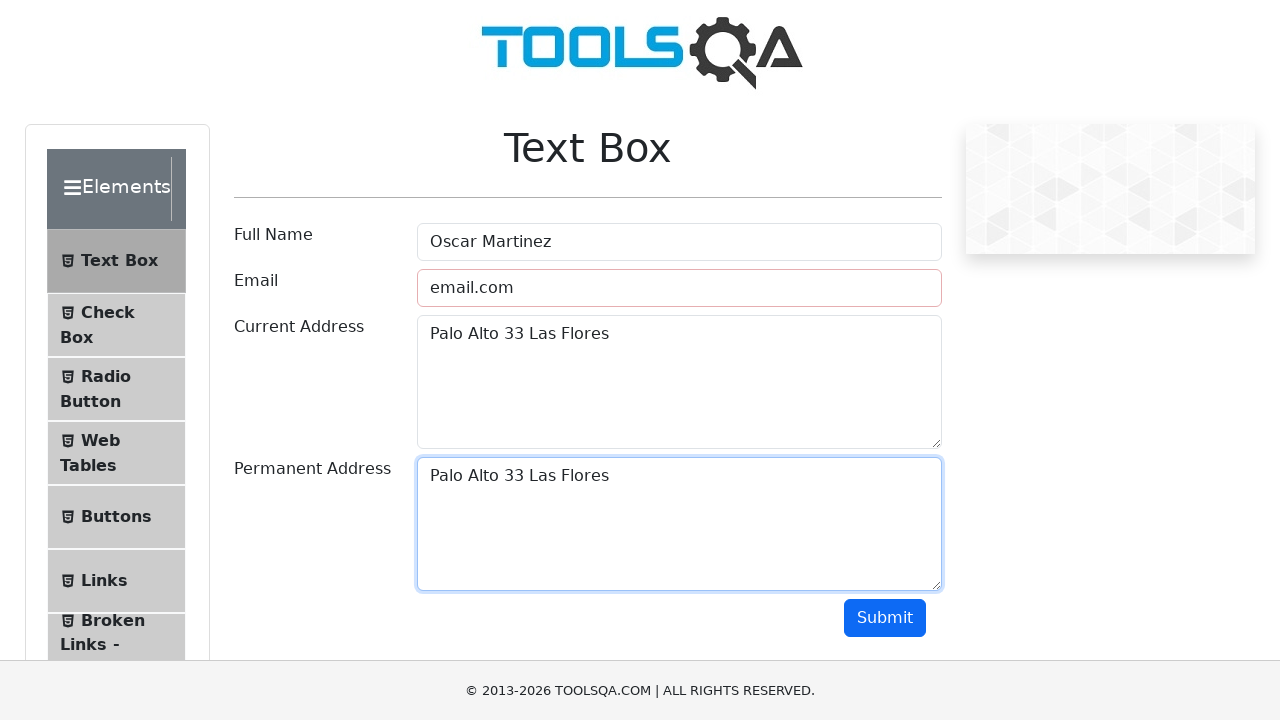

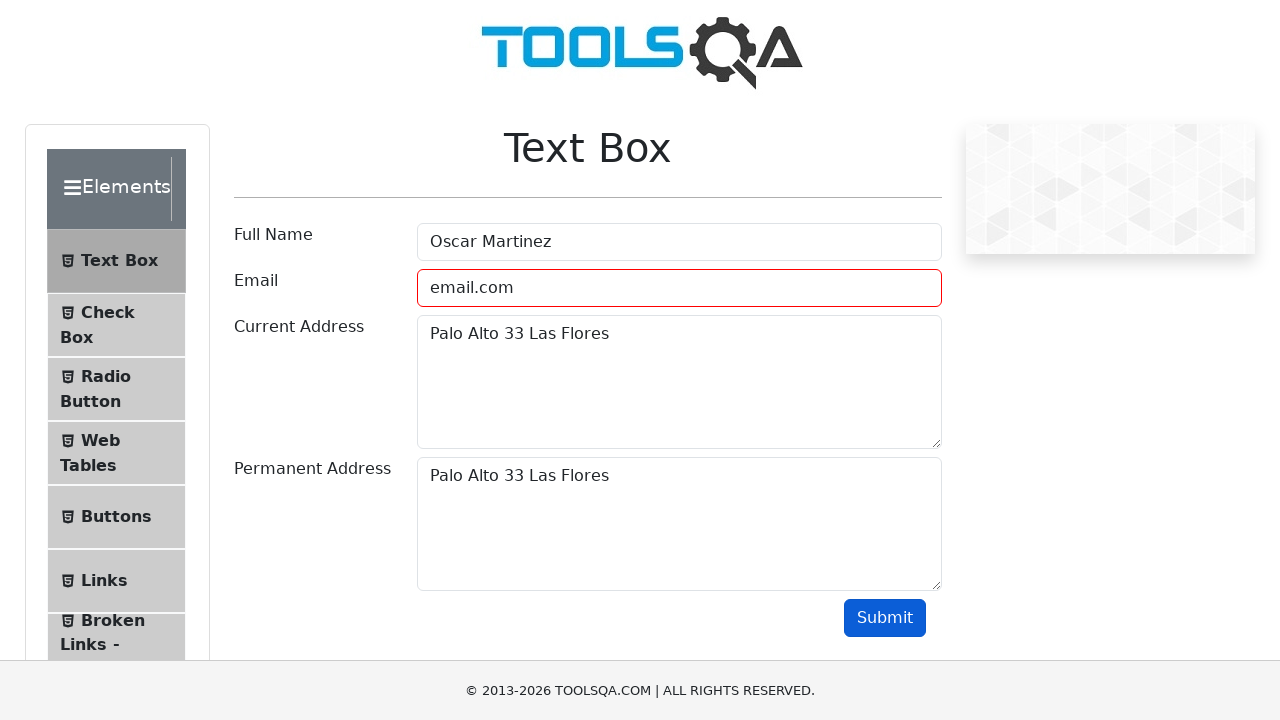